Tests keyboard key press functionality by sending a SPACE key to an input element and verifying the displayed result text confirms the key press was detected.

Starting URL: http://the-internet.herokuapp.com/key_presses

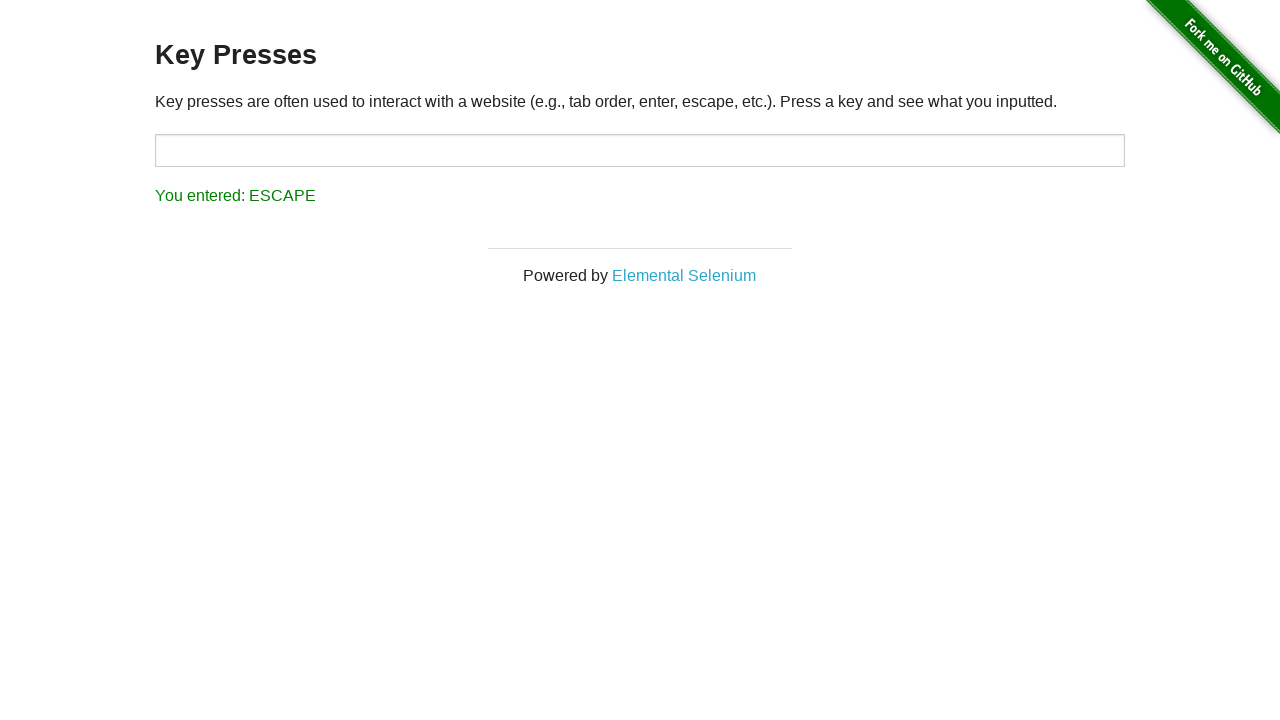

Pressed SPACE key on target input element on #target
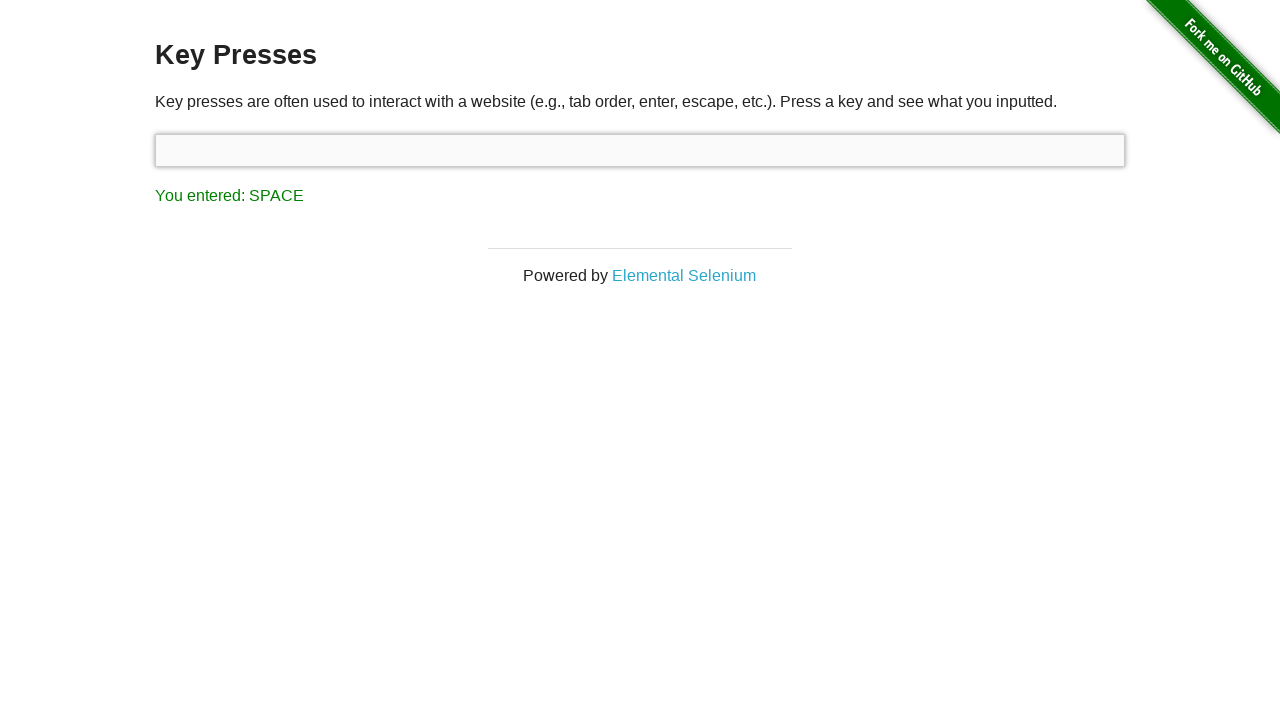

Result element loaded after SPACE key press
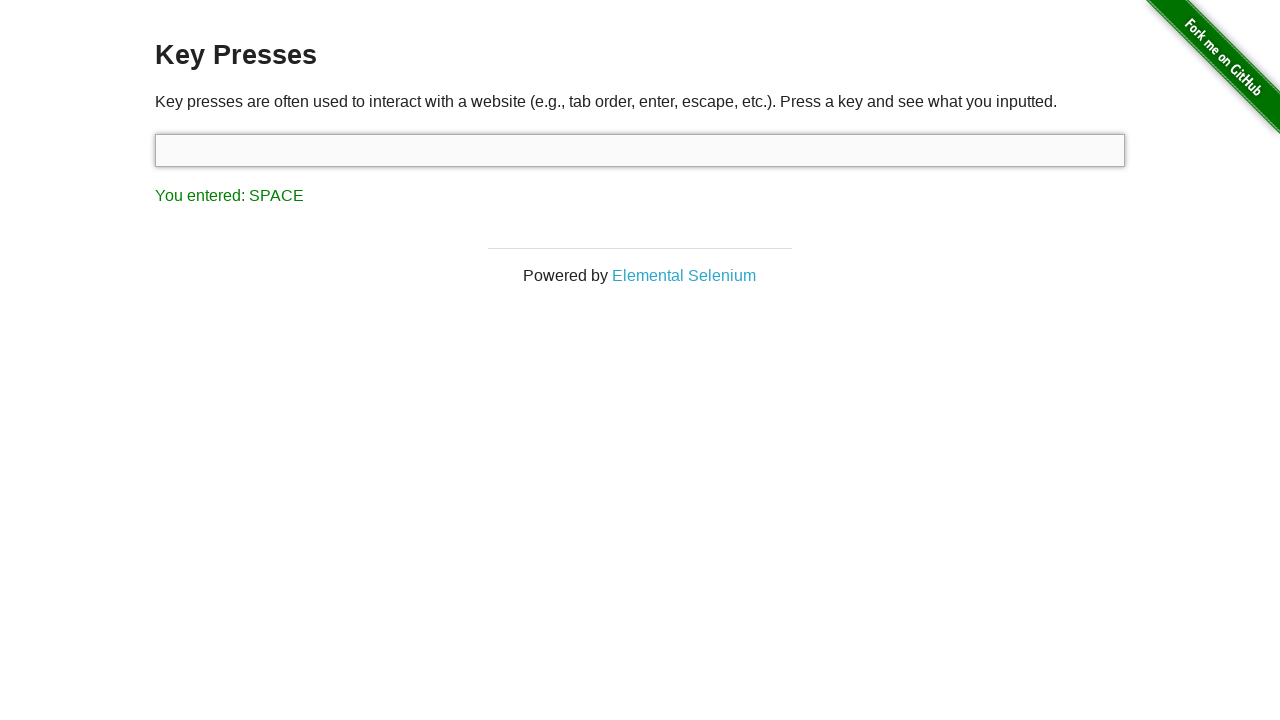

Retrieved result text content
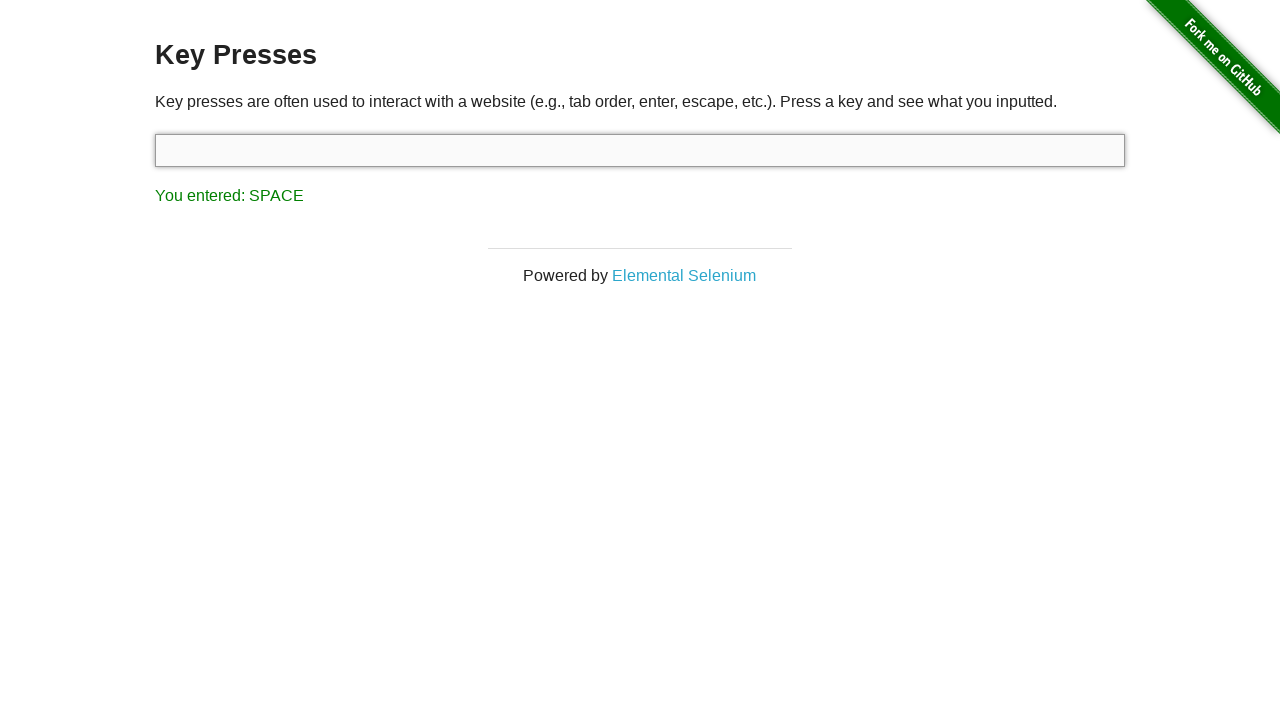

Verified result text confirms SPACE key was detected
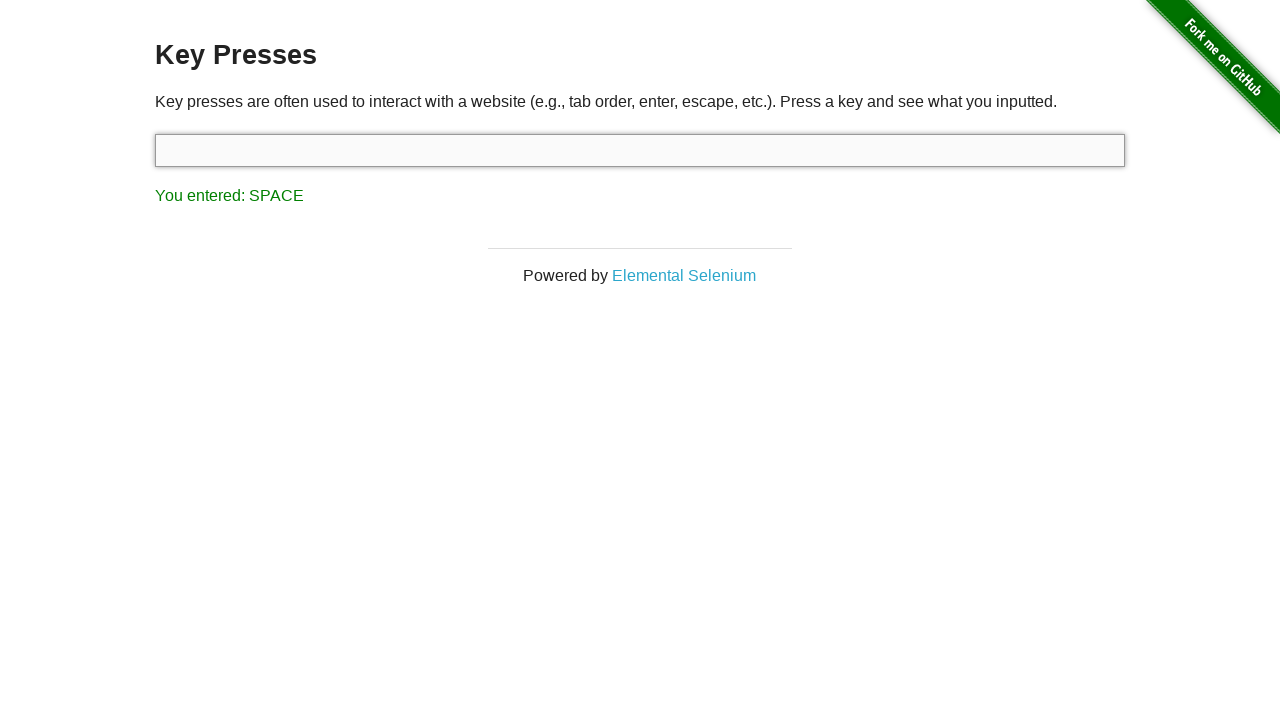

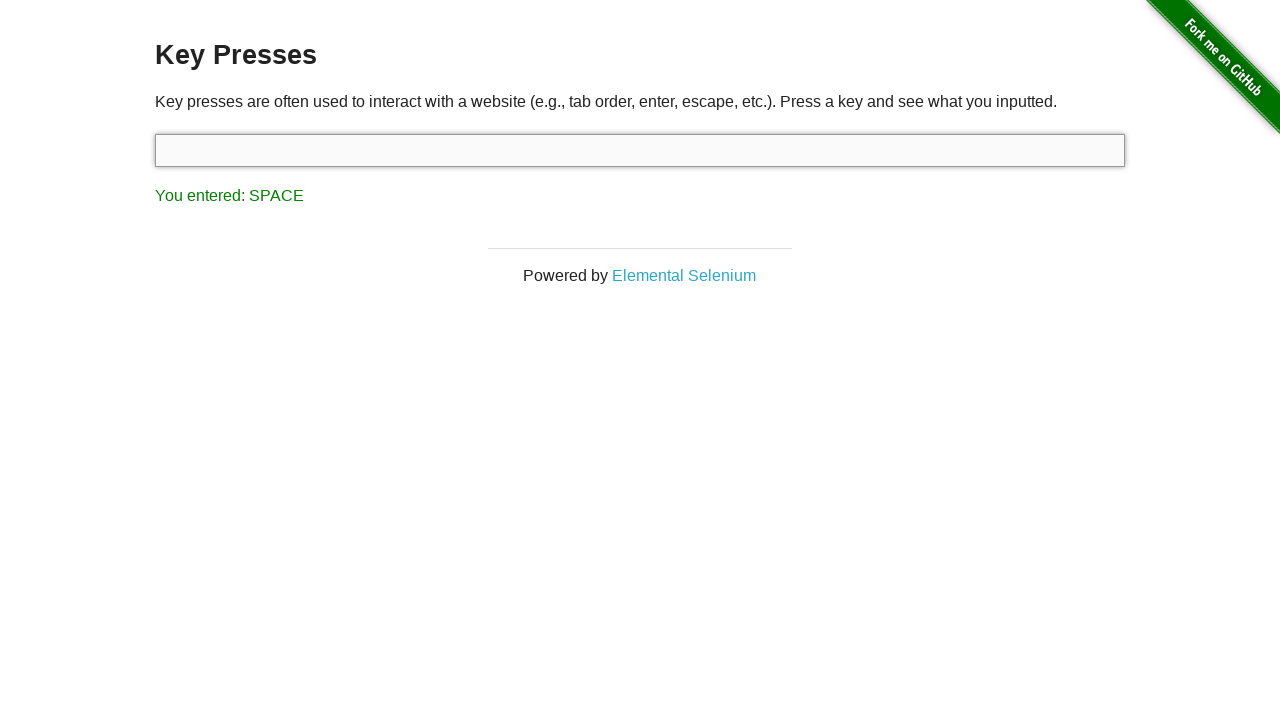